Tests GitHub homepage responsiveness by loading the page at different viewport sizes (454x675, 630x699, 860x640, 1212x666) to verify it renders correctly at various screen dimensions.

Starting URL: https://www.github.com

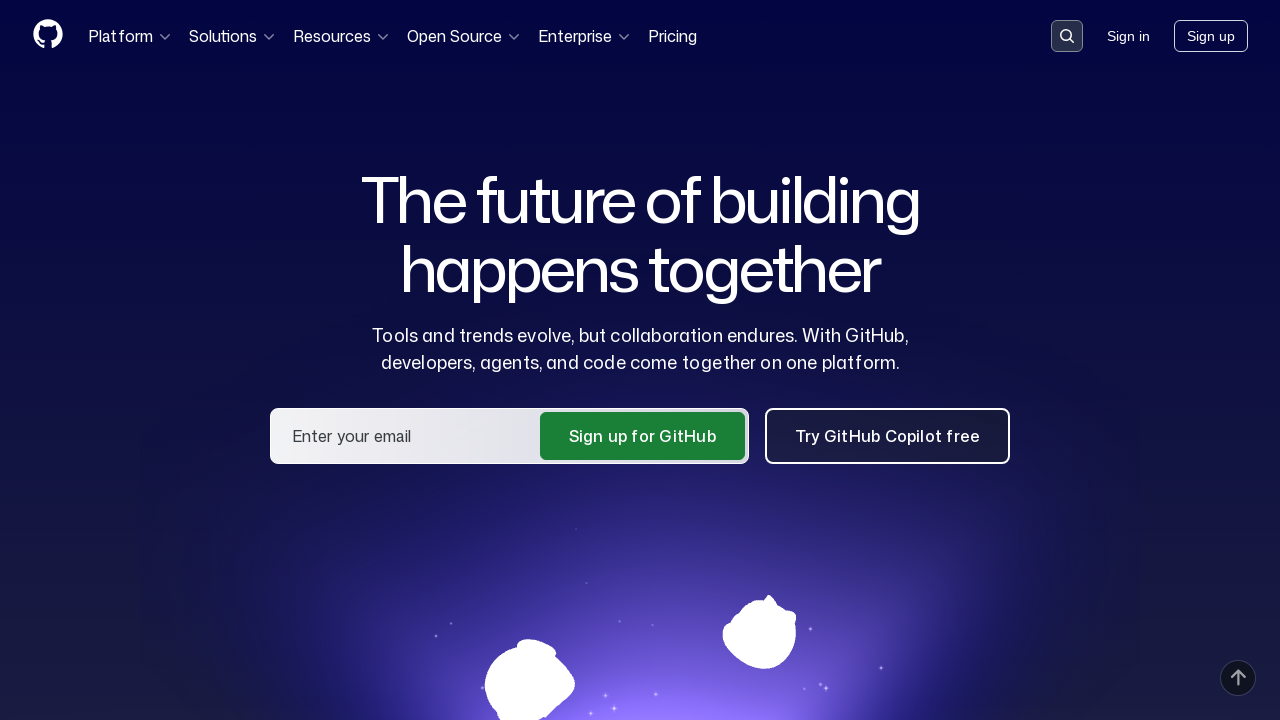

Set viewport size to 454x675
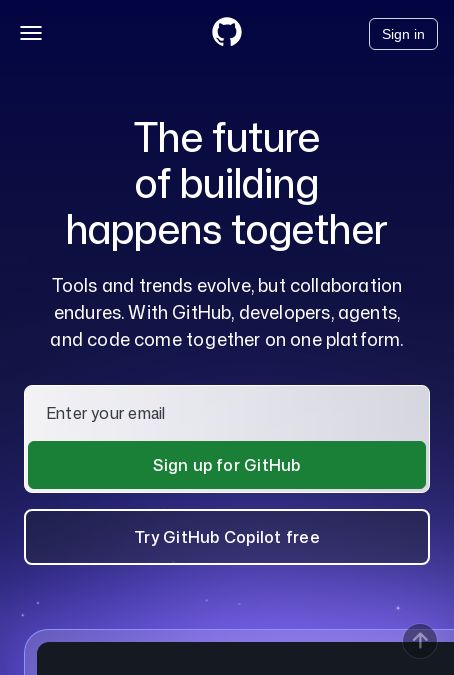

Reloaded page at 454x675 viewport
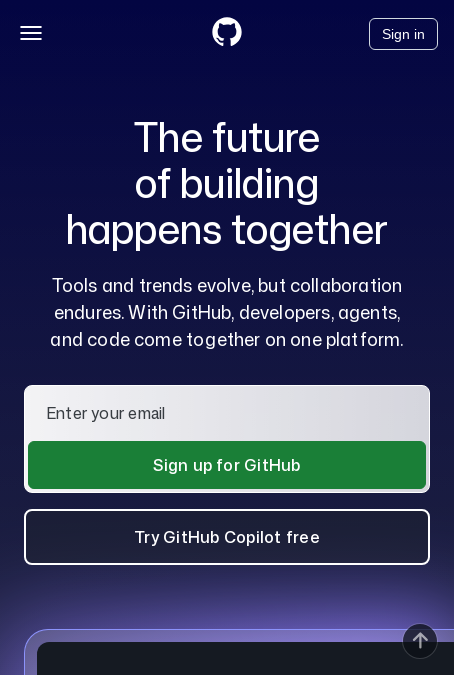

Verified page DOM loaded at 454x675
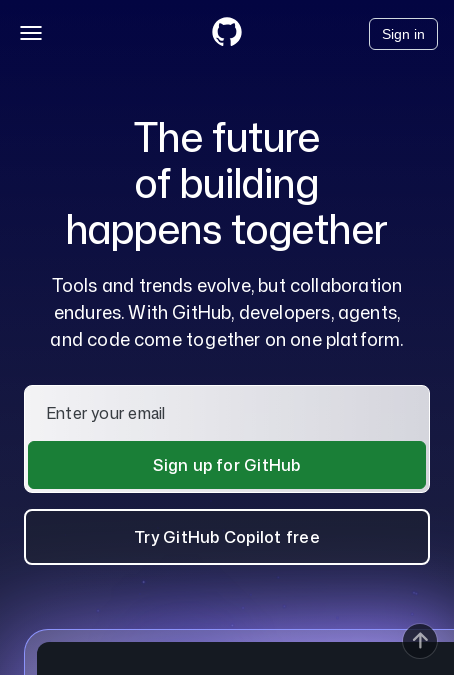

Set viewport size to 630x699
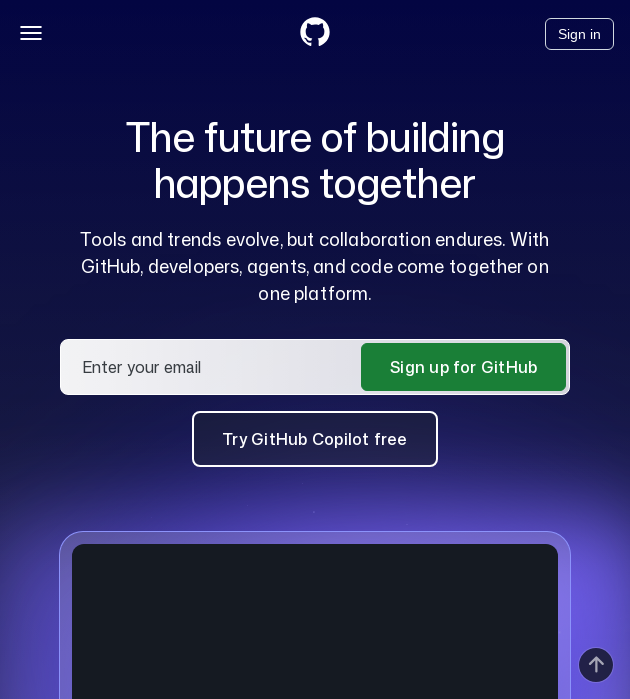

Reloaded page at 630x699 viewport
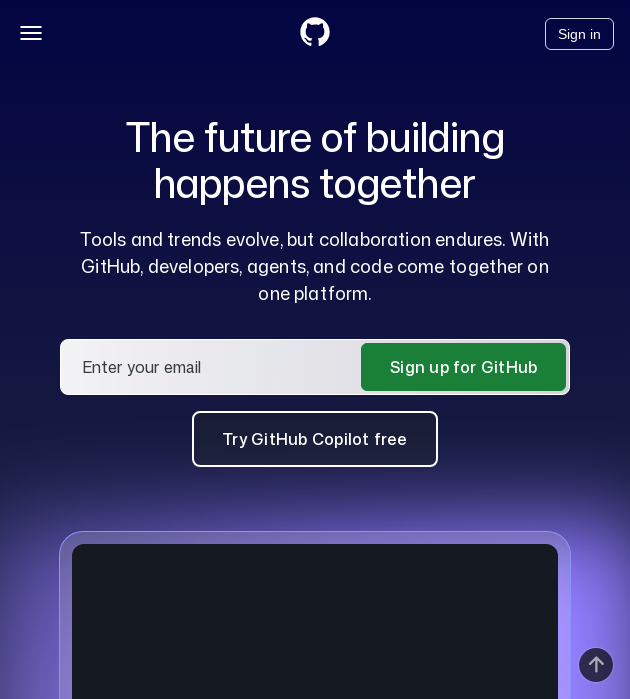

Verified page DOM loaded at 630x699
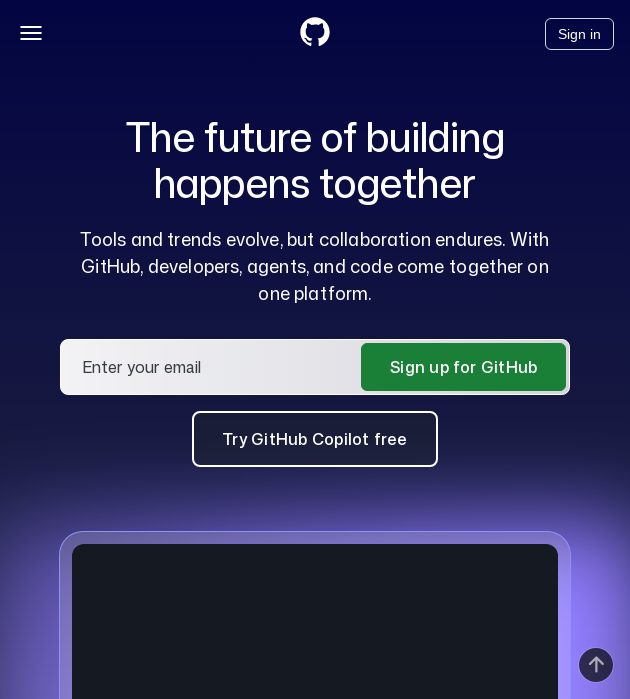

Set viewport size to 860x640
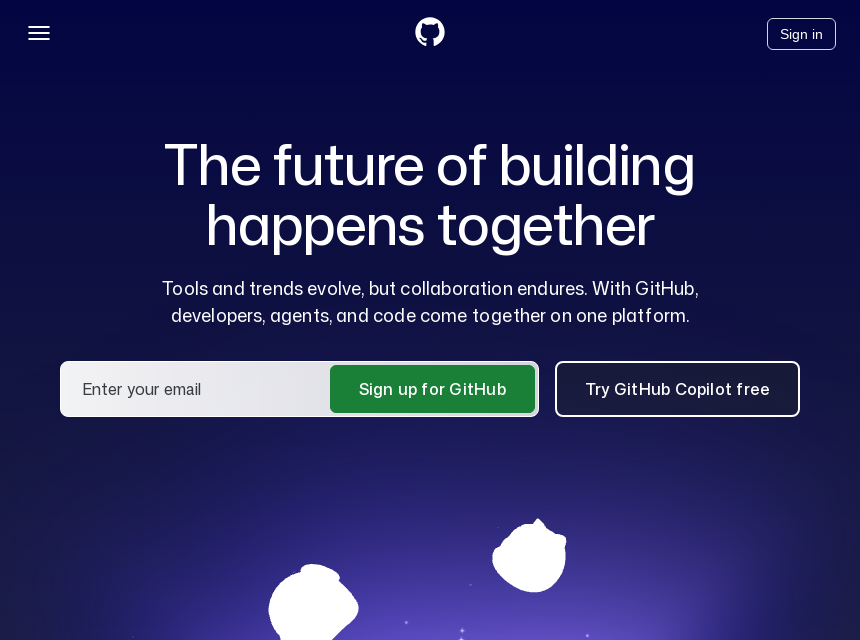

Reloaded page at 860x640 viewport
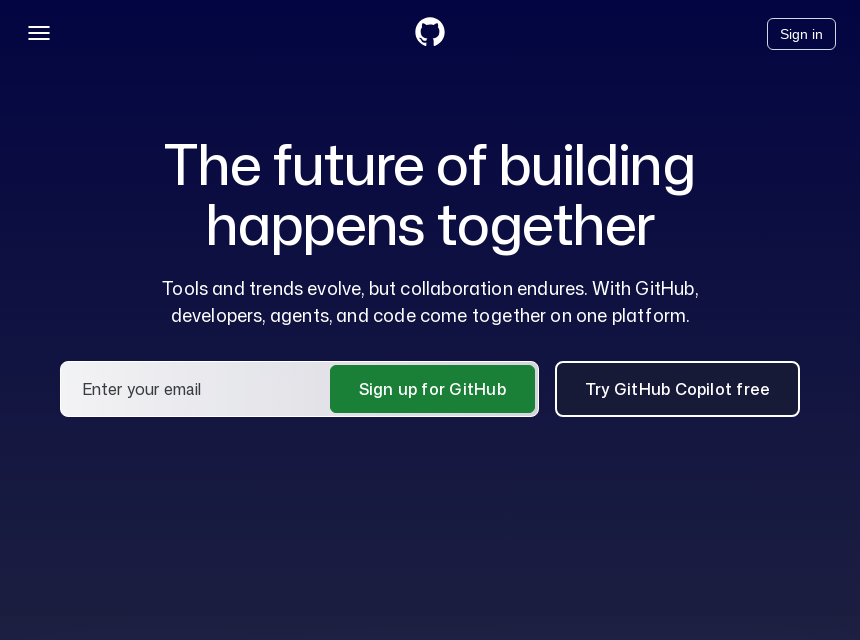

Verified page DOM loaded at 860x640
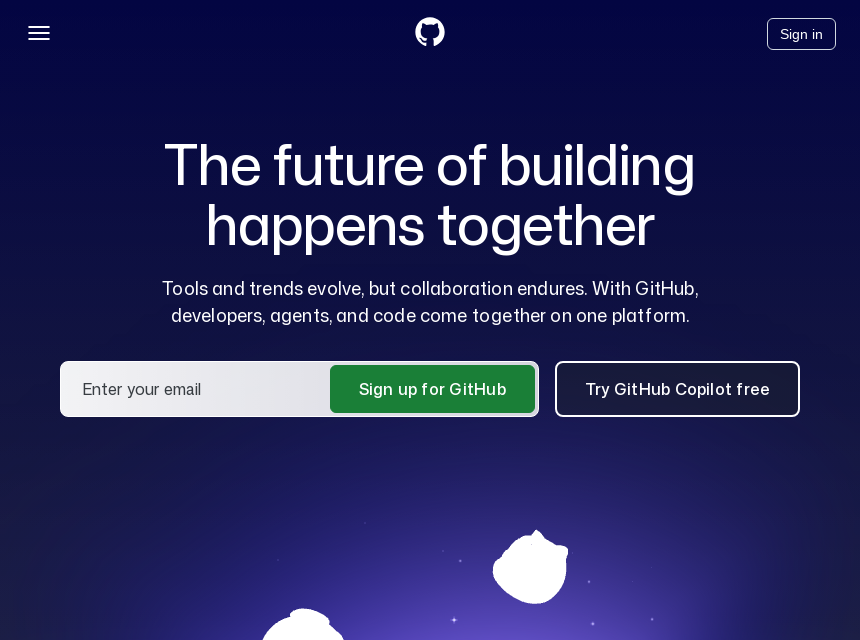

Set viewport size to 1212x666
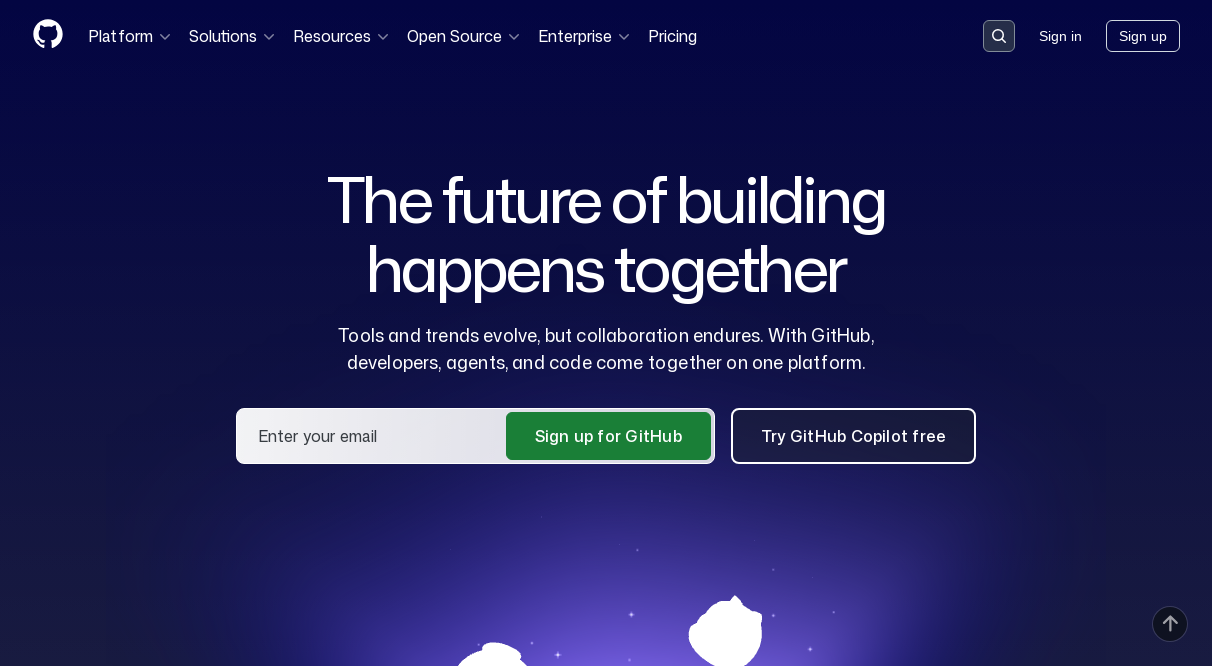

Reloaded page at 1212x666 viewport
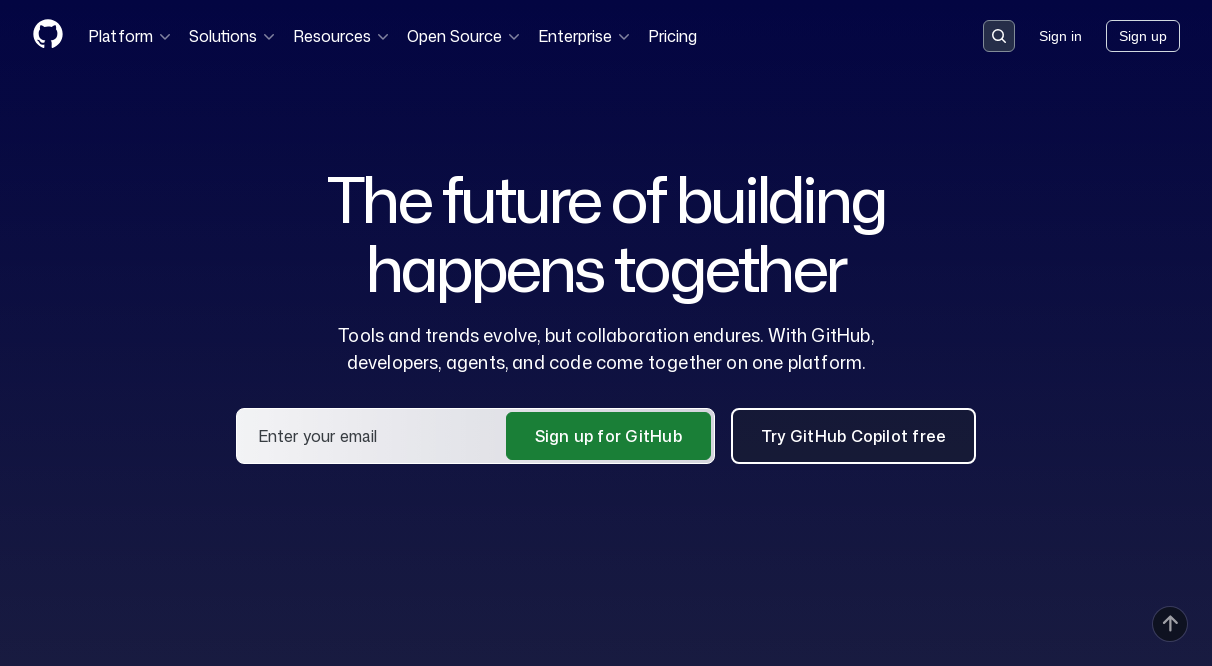

Verified page DOM loaded at 1212x666
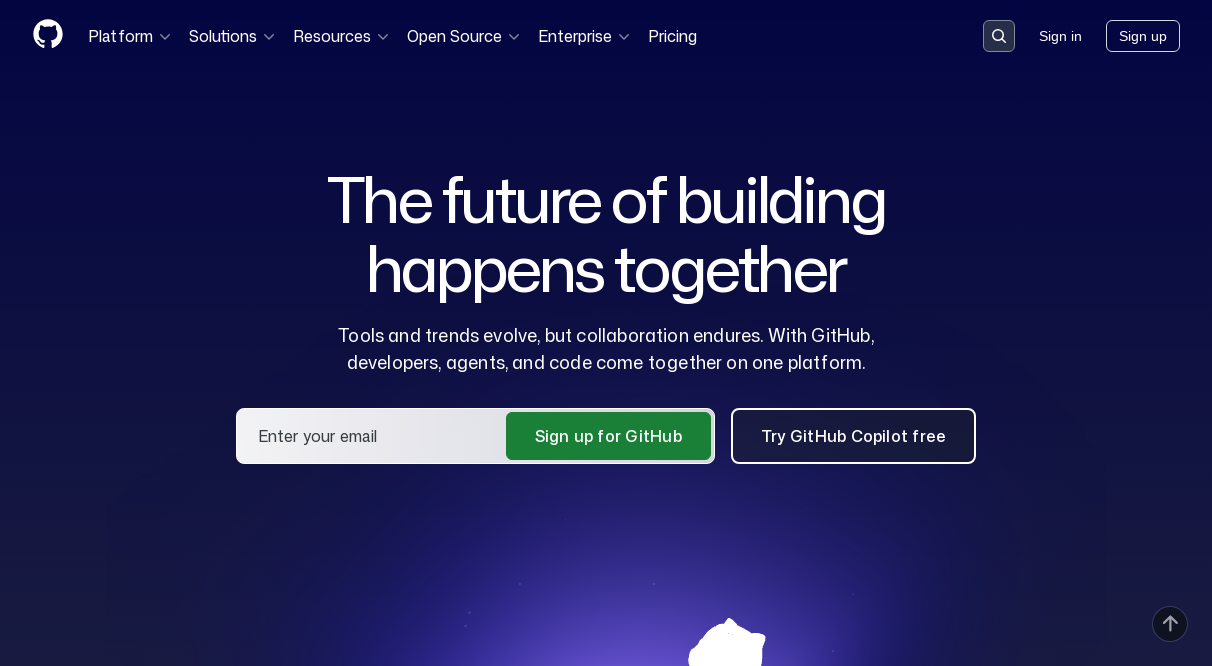

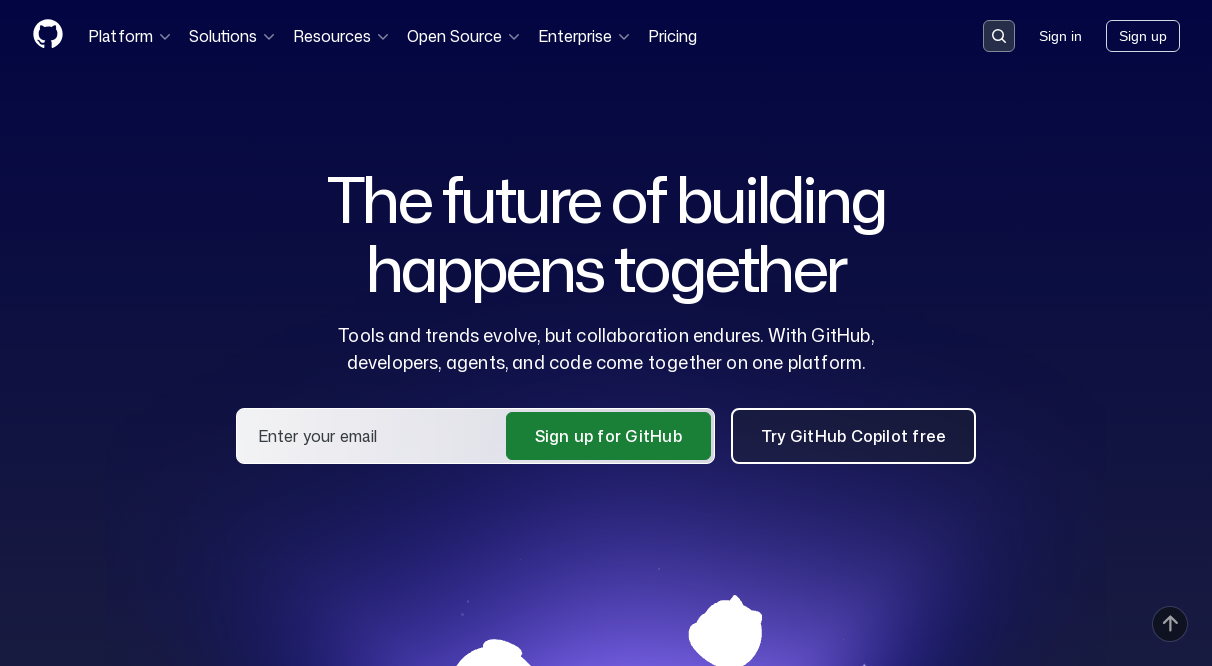